Tests password input field by entering a password and verifying the value

Starting URL: https://bonigarcia.dev/selenium-webdriver-java/web-form.html

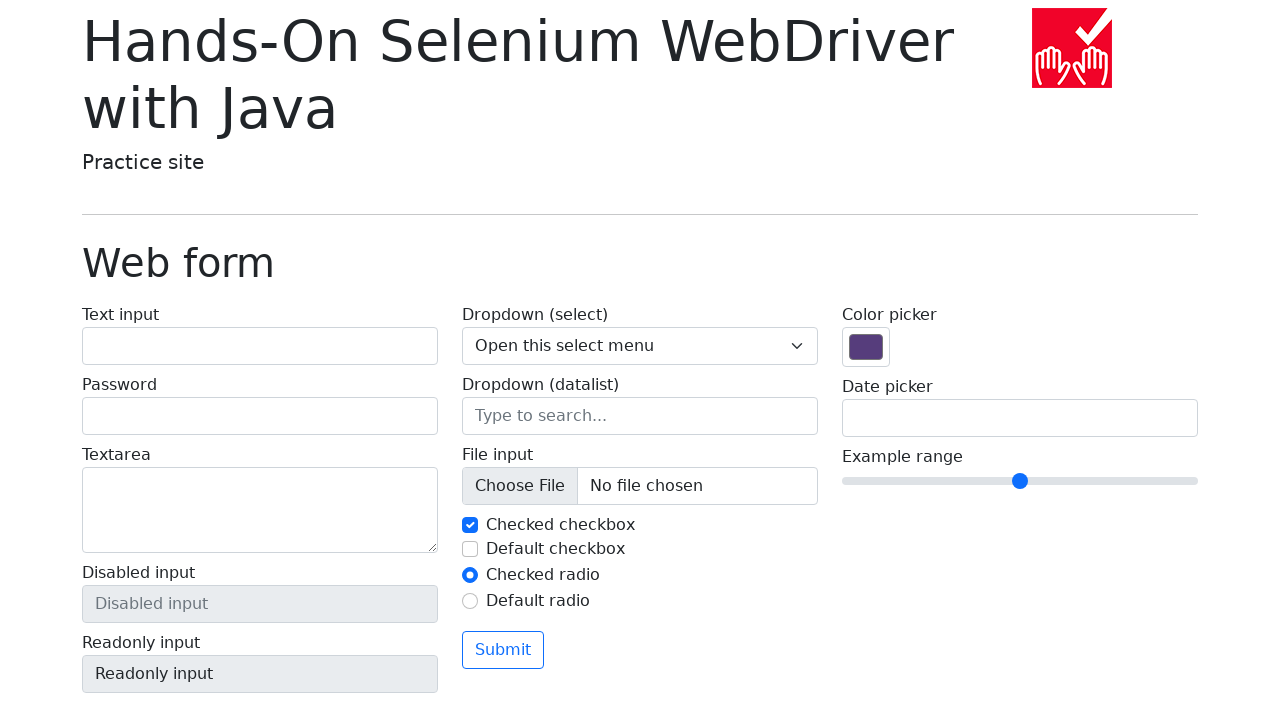

Filled password input field with 'qwerty123*' on input[name='my-password']
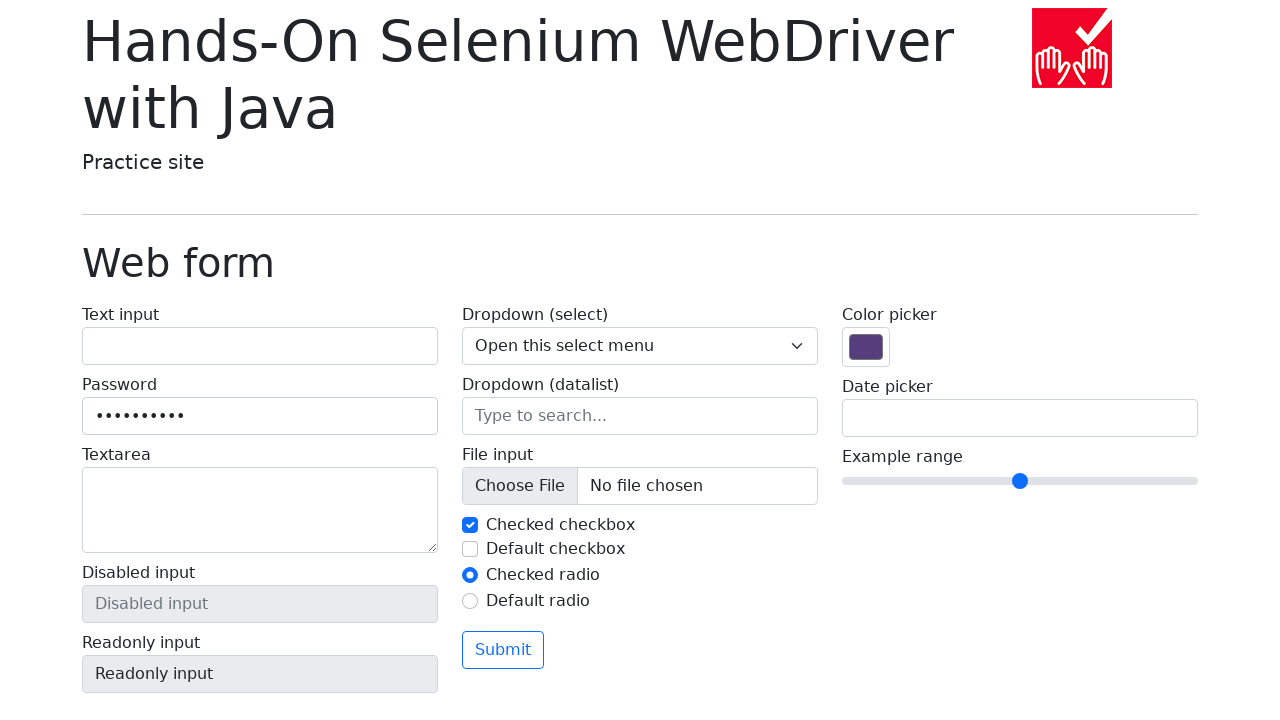

Verified password field value matches 'qwerty123*'
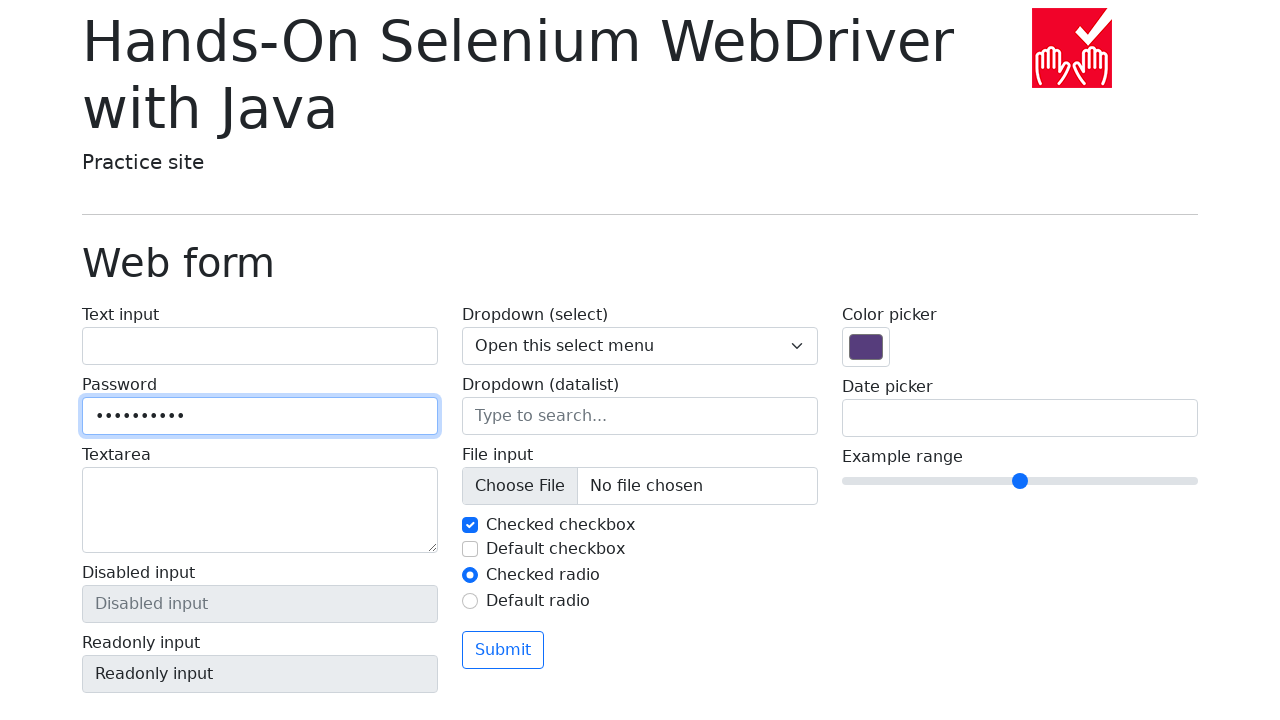

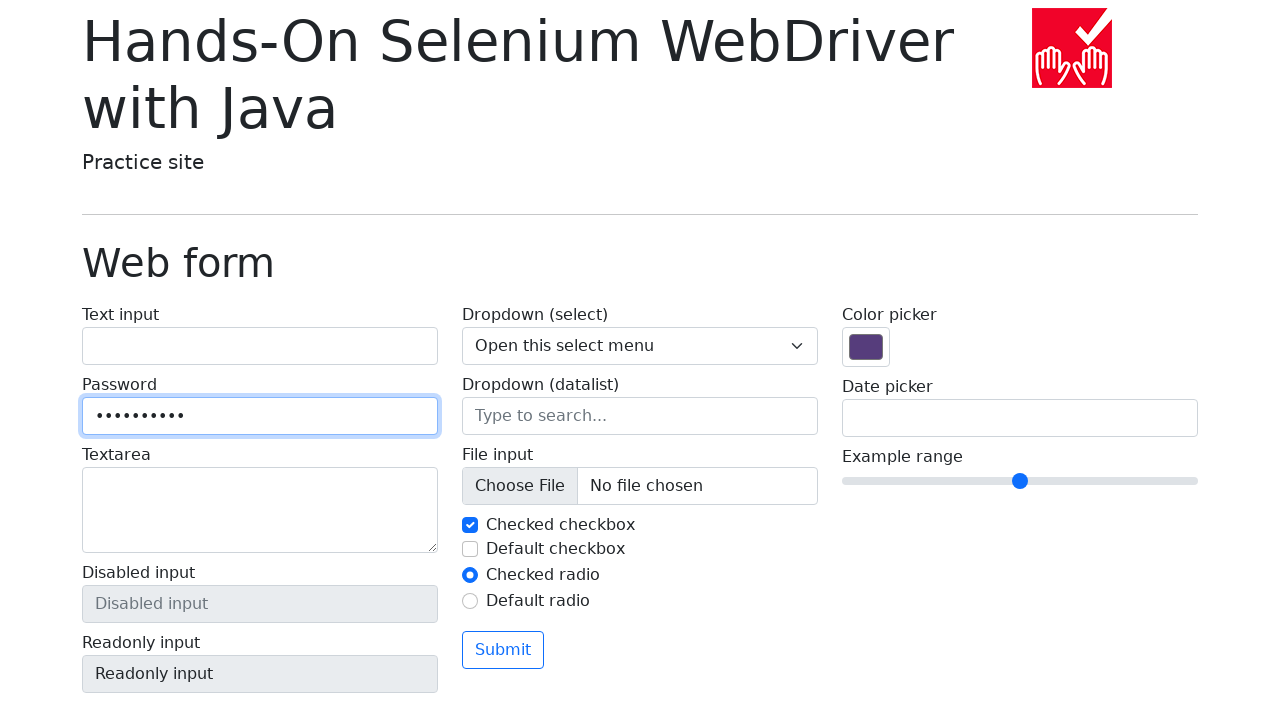